Tests form interaction by extracting a value from an element's custom attribute, calculating a result using a mathematical formula, filling in an answer field, selecting checkbox and radio button, then submitting the form.

Starting URL: http://suninjuly.github.io/get_attribute.html

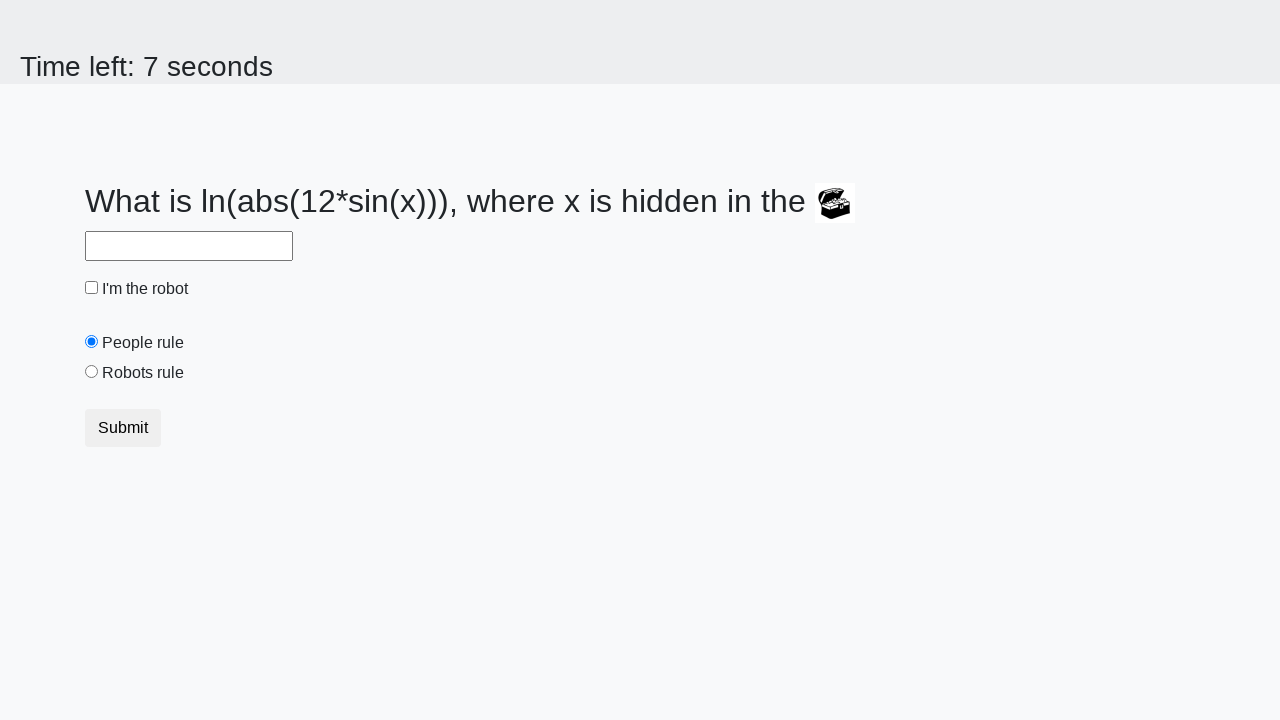

Located treasure element
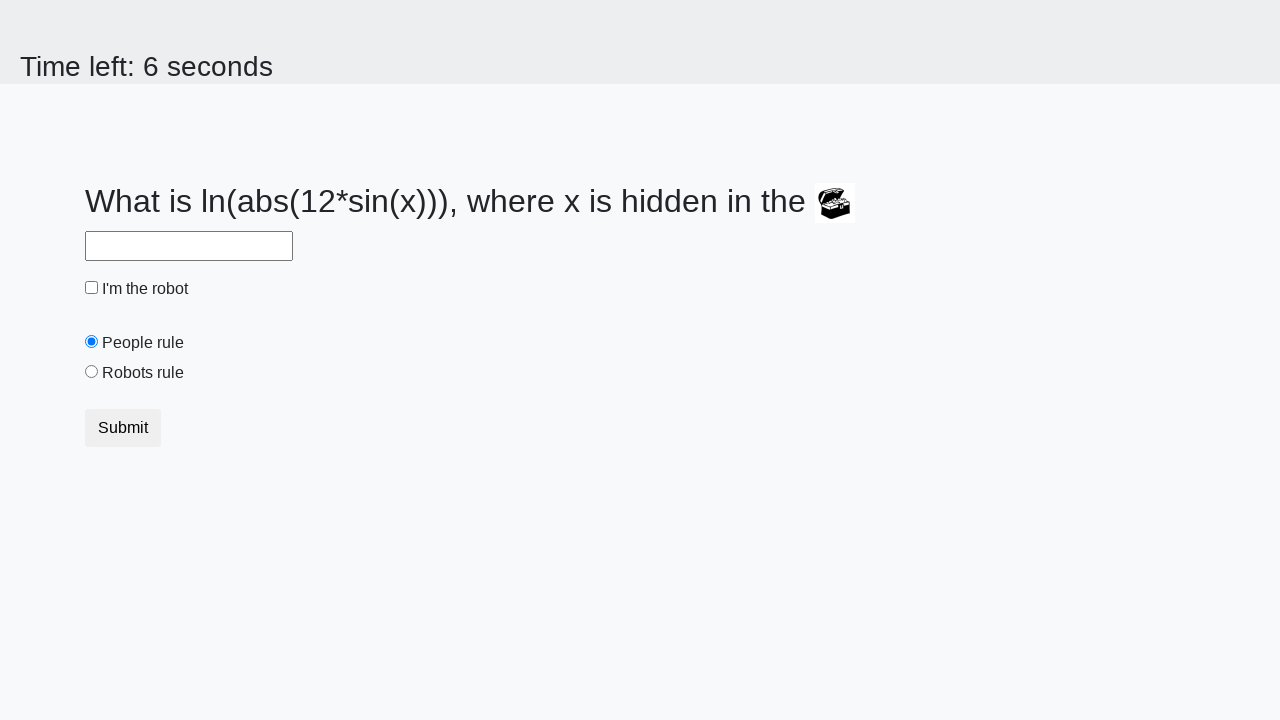

Extracted 'valuex' attribute from treasure element
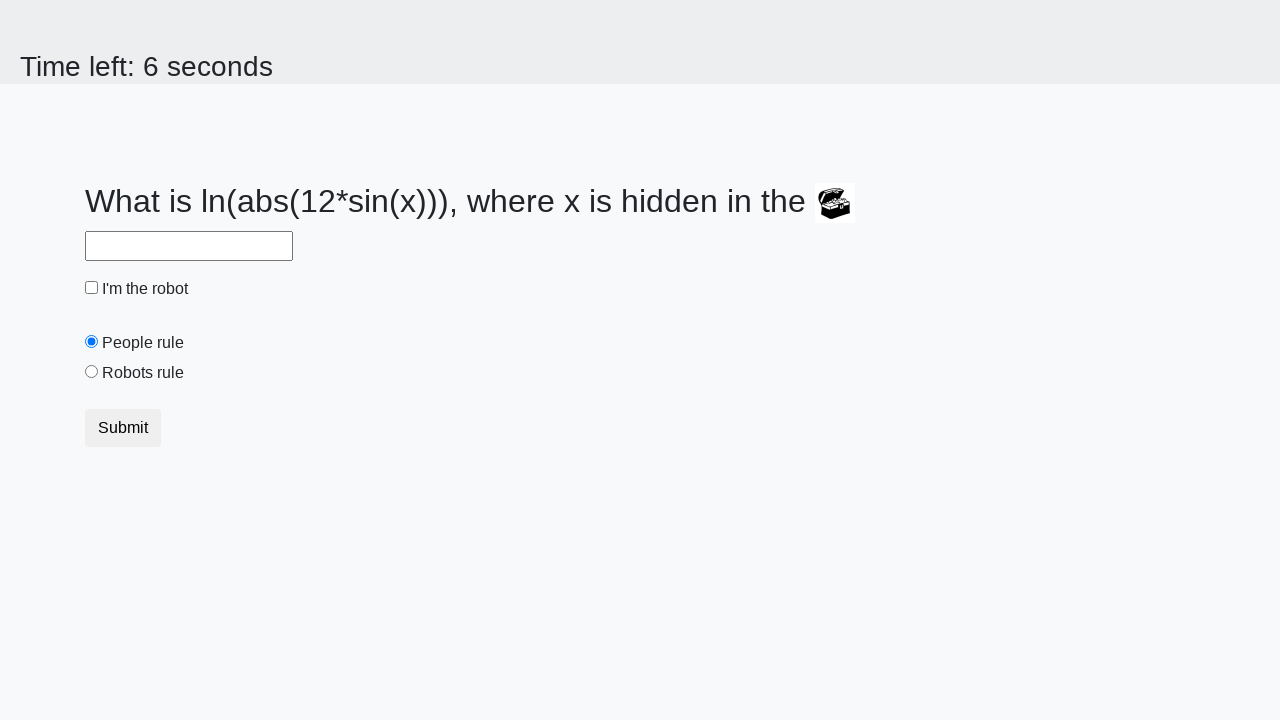

Calculated answer value using formula: log(abs(12 * sin(636)))
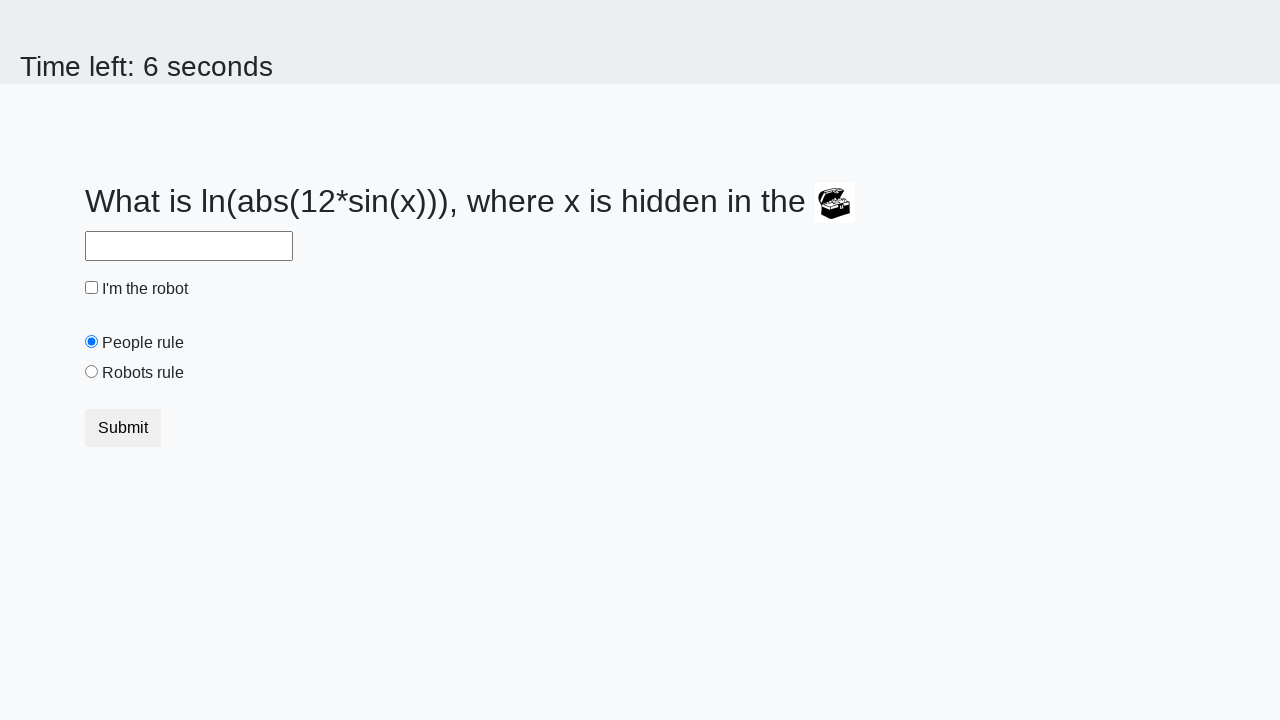

Filled answer field with calculated value: 2.4699519955772917 on #answer
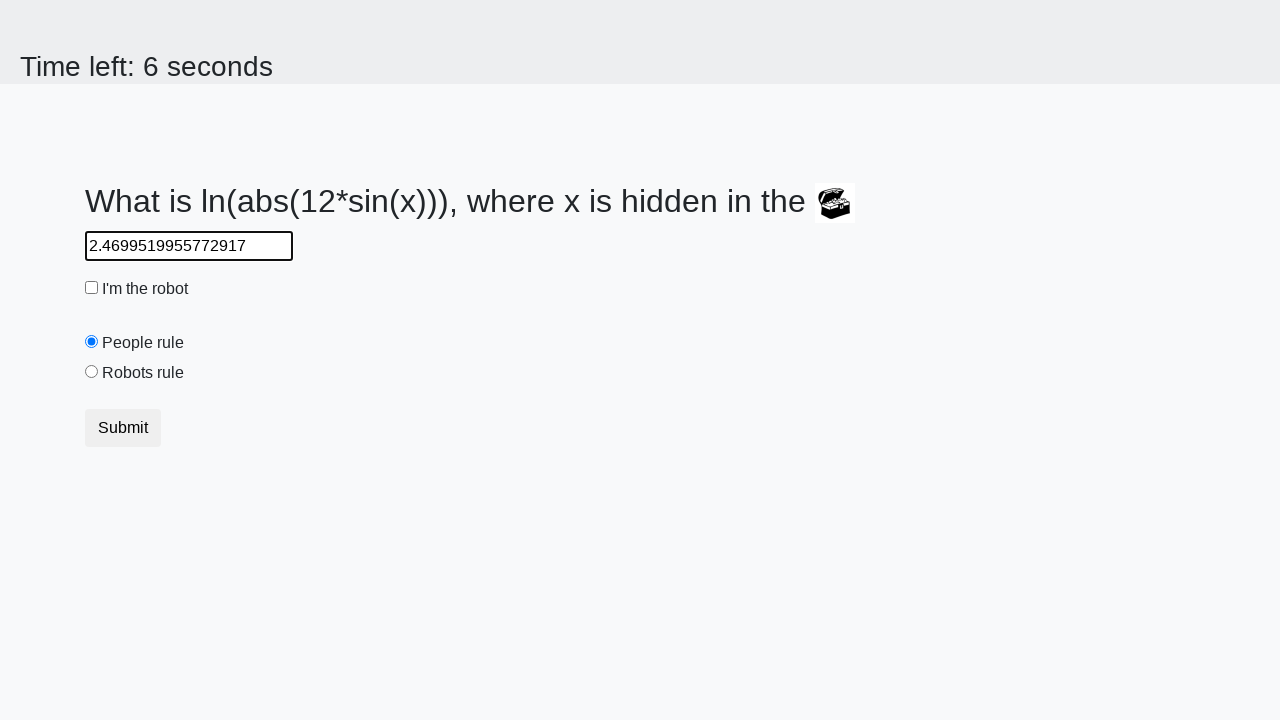

Clicked robot checkbox at (92, 288) on #robotCheckbox
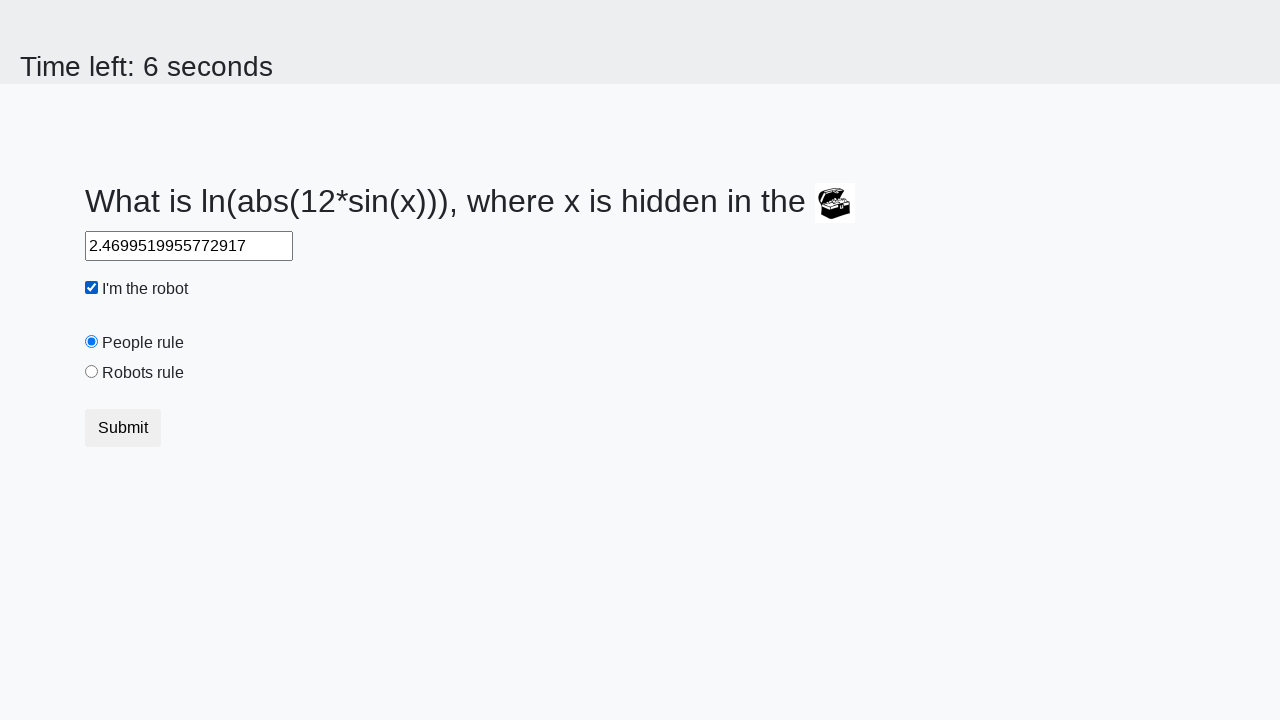

Clicked 'robots rule' radio button at (92, 372) on #robotsRule
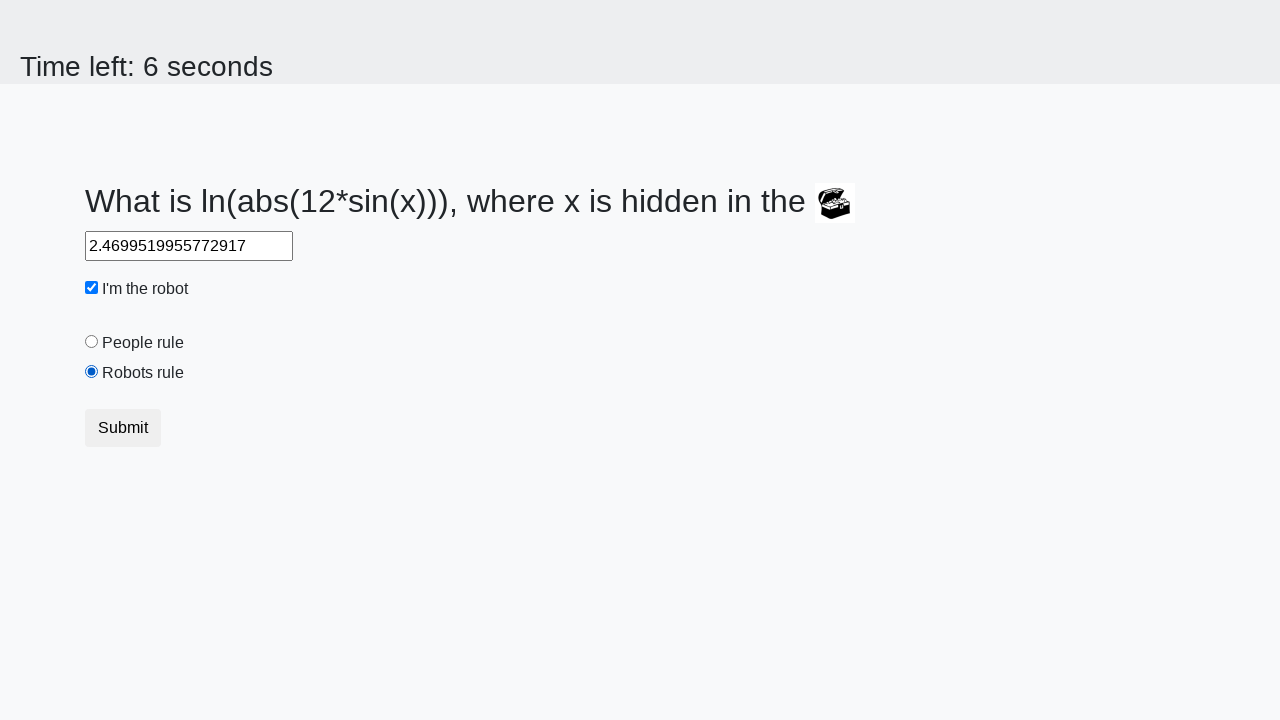

Clicked submit button to submit form at (123, 428) on button
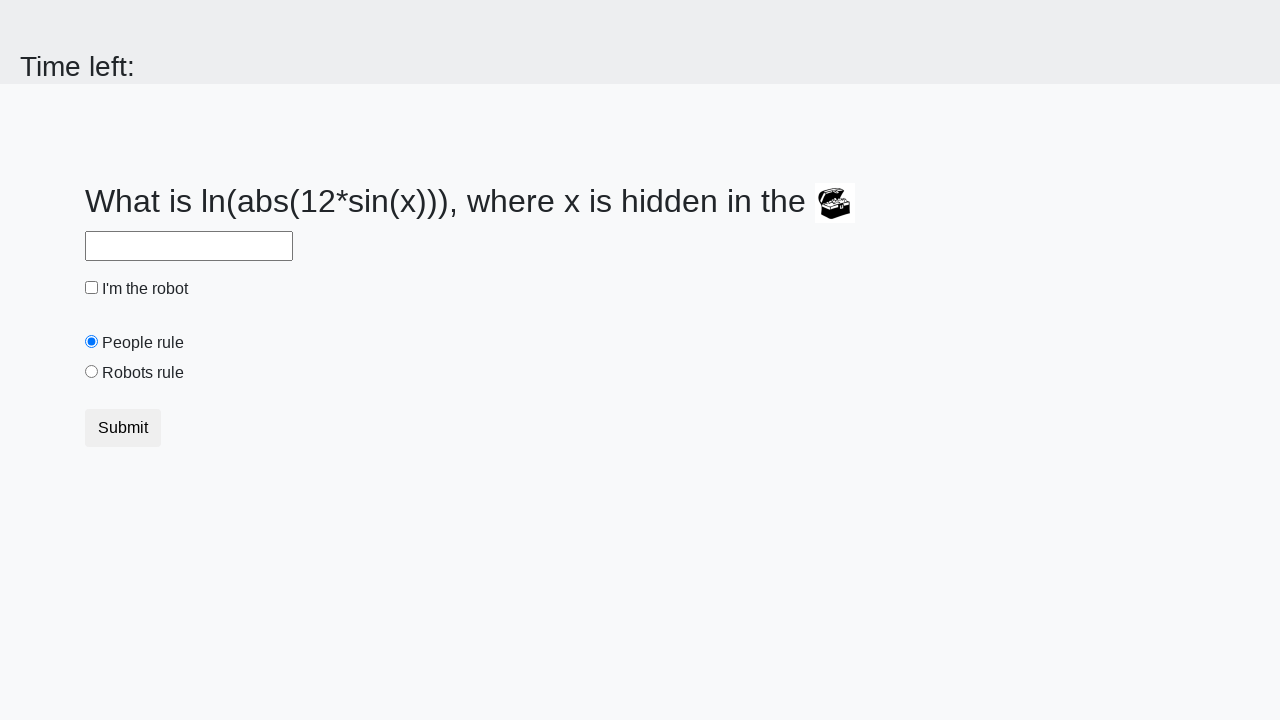

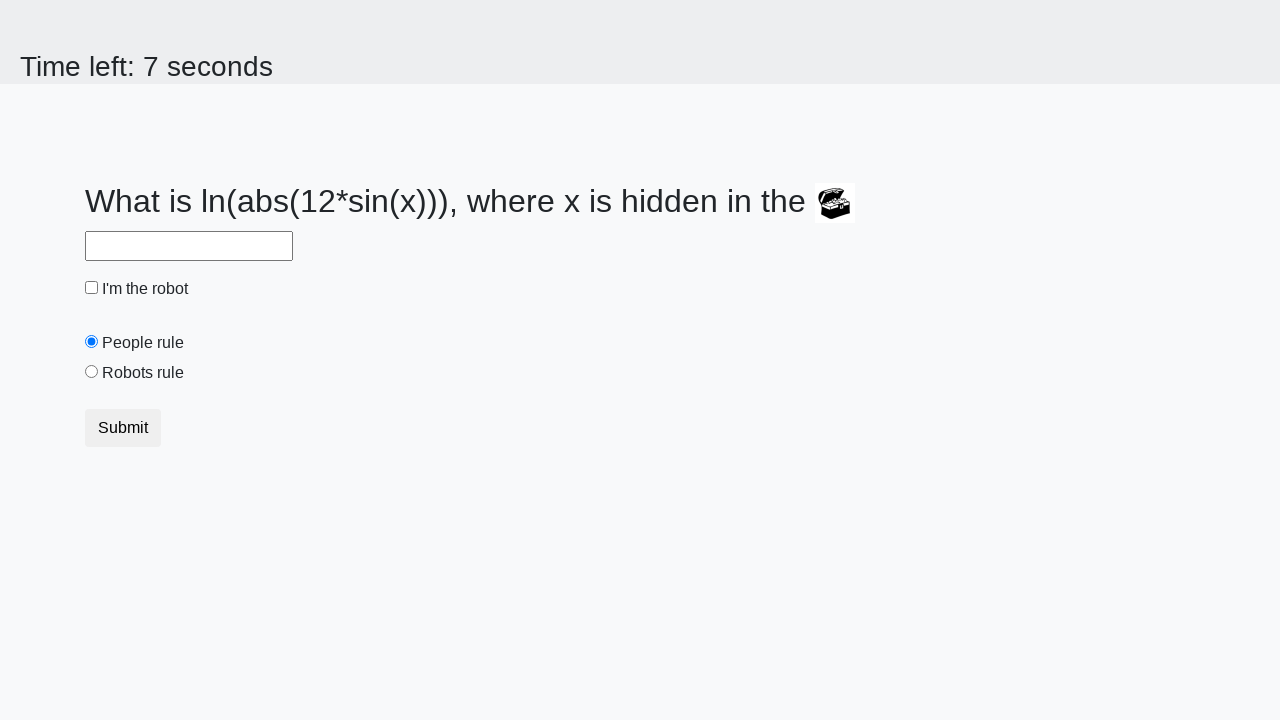